Tests un-marking todo items as complete by unchecking their checkboxes.

Starting URL: https://demo.playwright.dev/todomvc

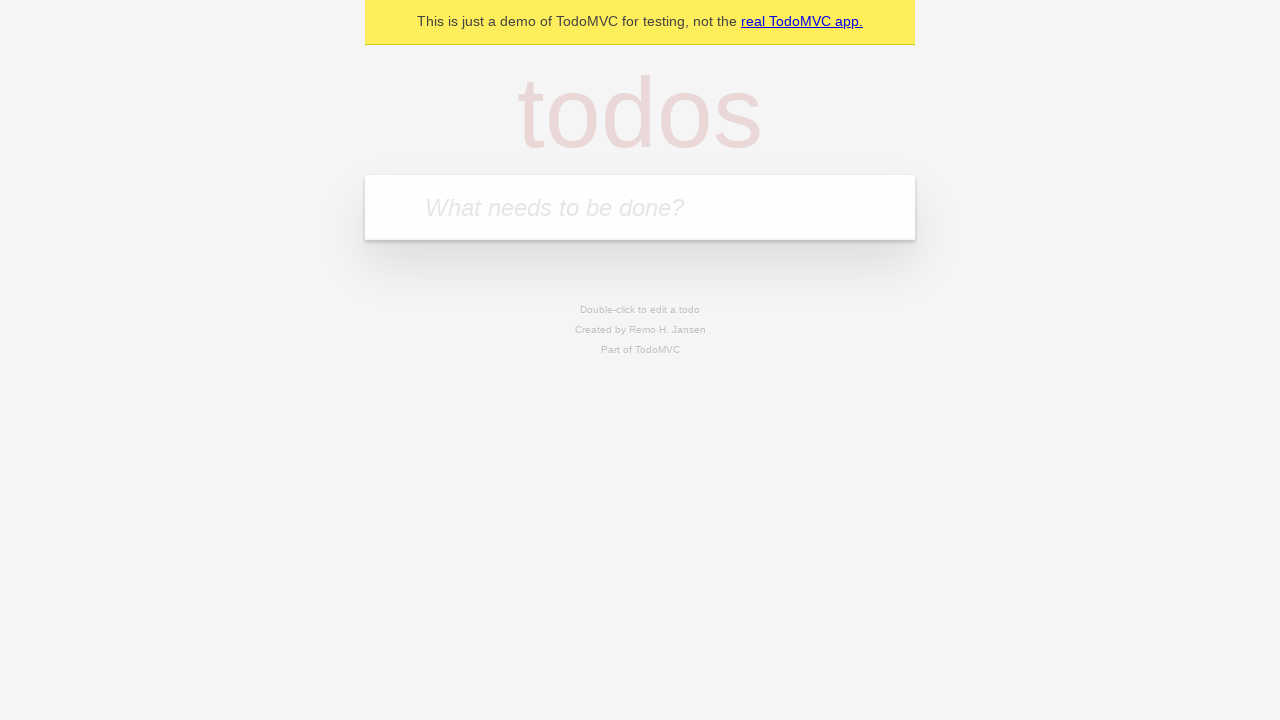

Located the 'What needs to be done?' input field
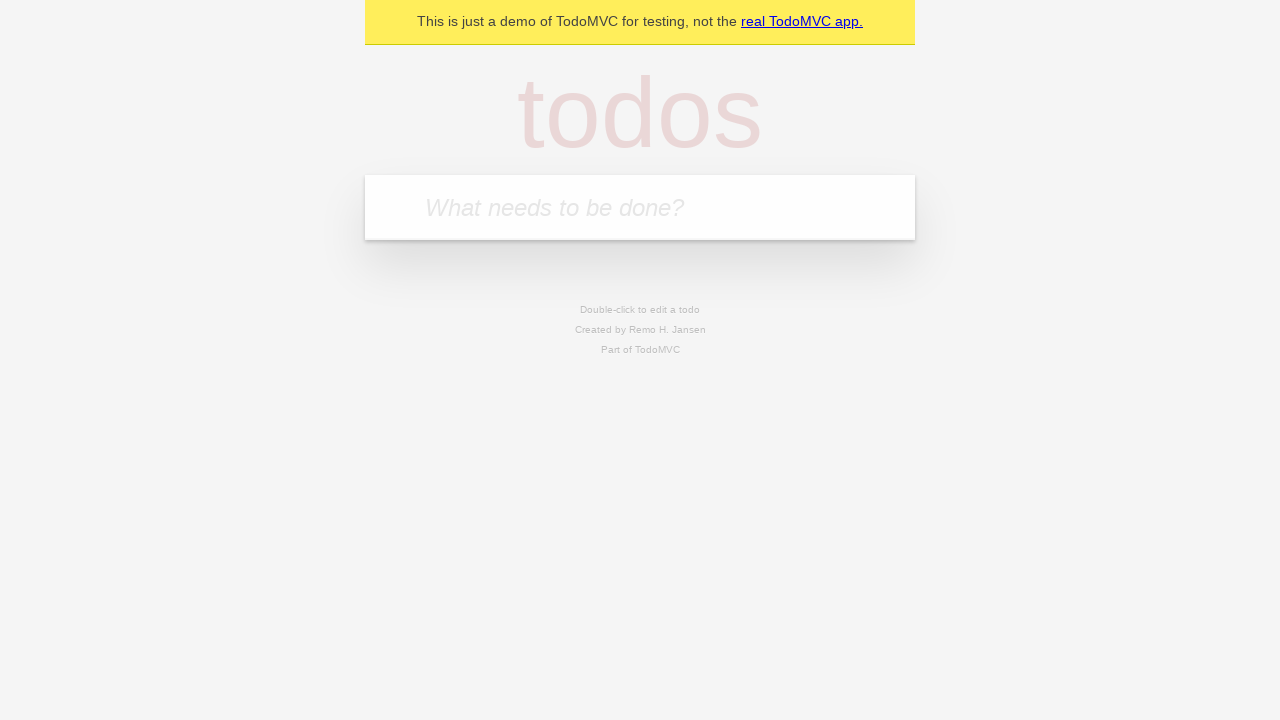

Filled todo input with 'buy some cheese' on internal:attr=[placeholder="What needs to be done?"i]
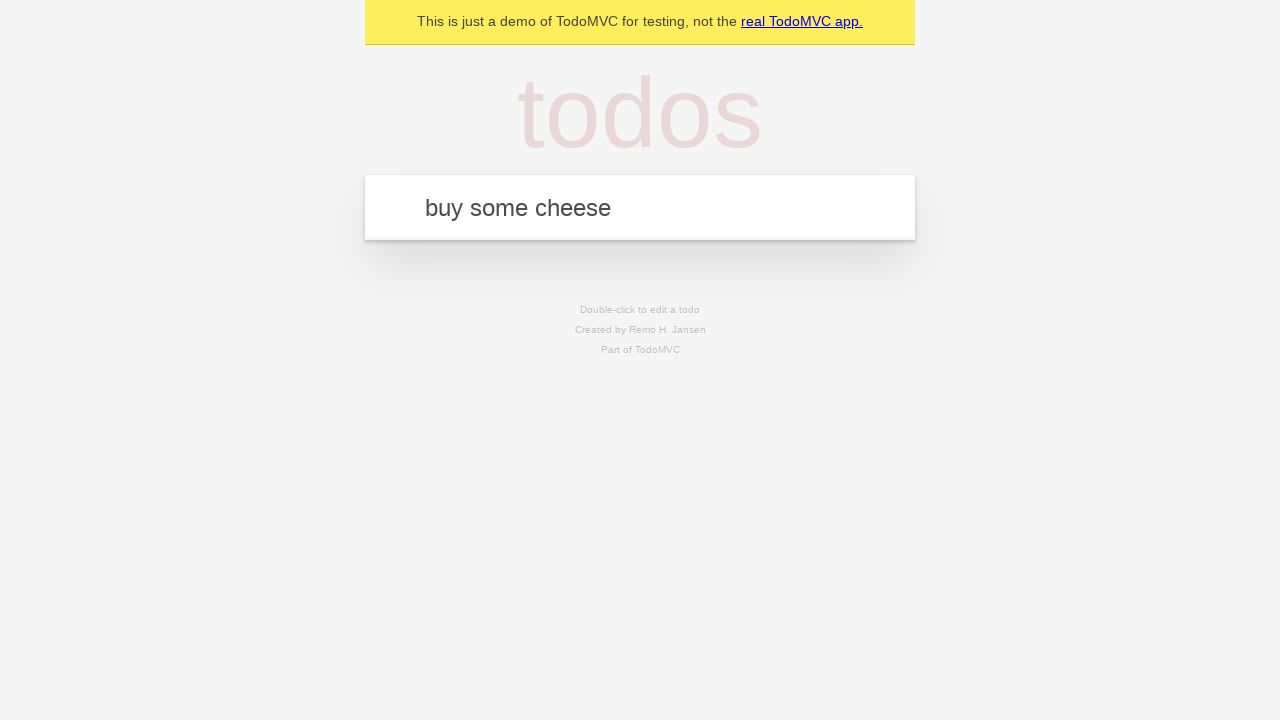

Pressed Enter to create todo item 'buy some cheese' on internal:attr=[placeholder="What needs to be done?"i]
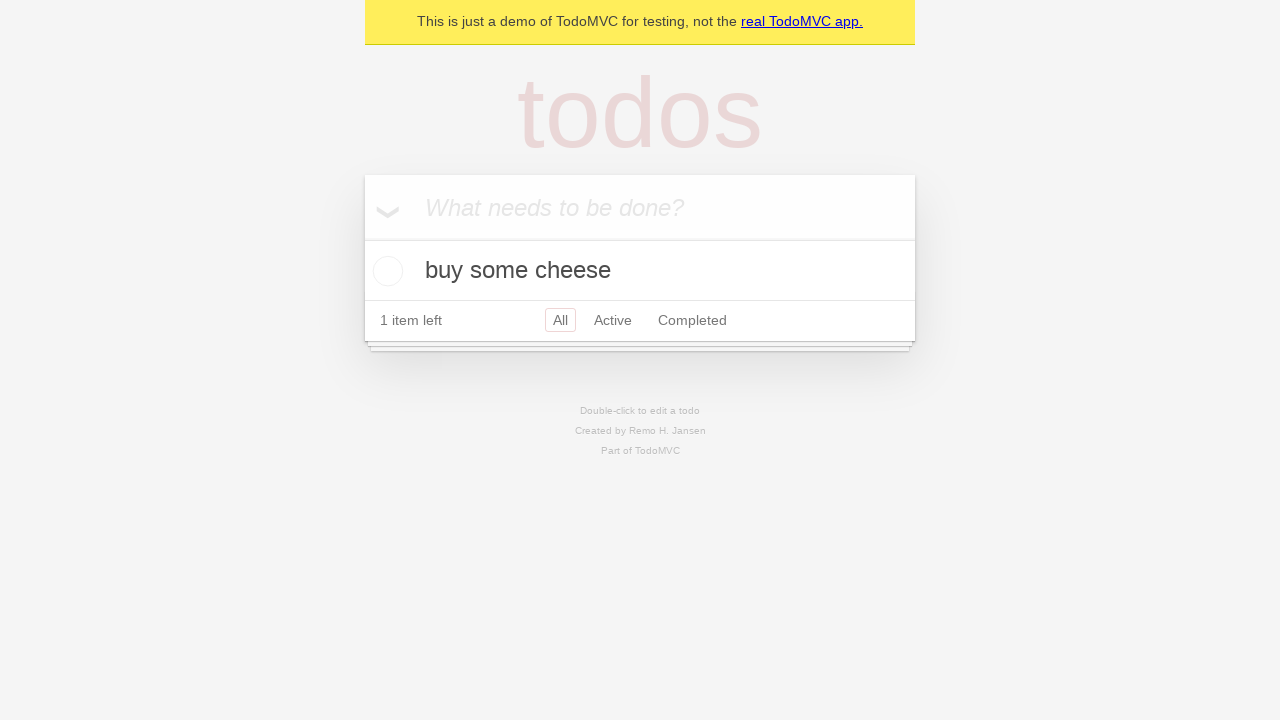

Filled todo input with 'feed the cat' on internal:attr=[placeholder="What needs to be done?"i]
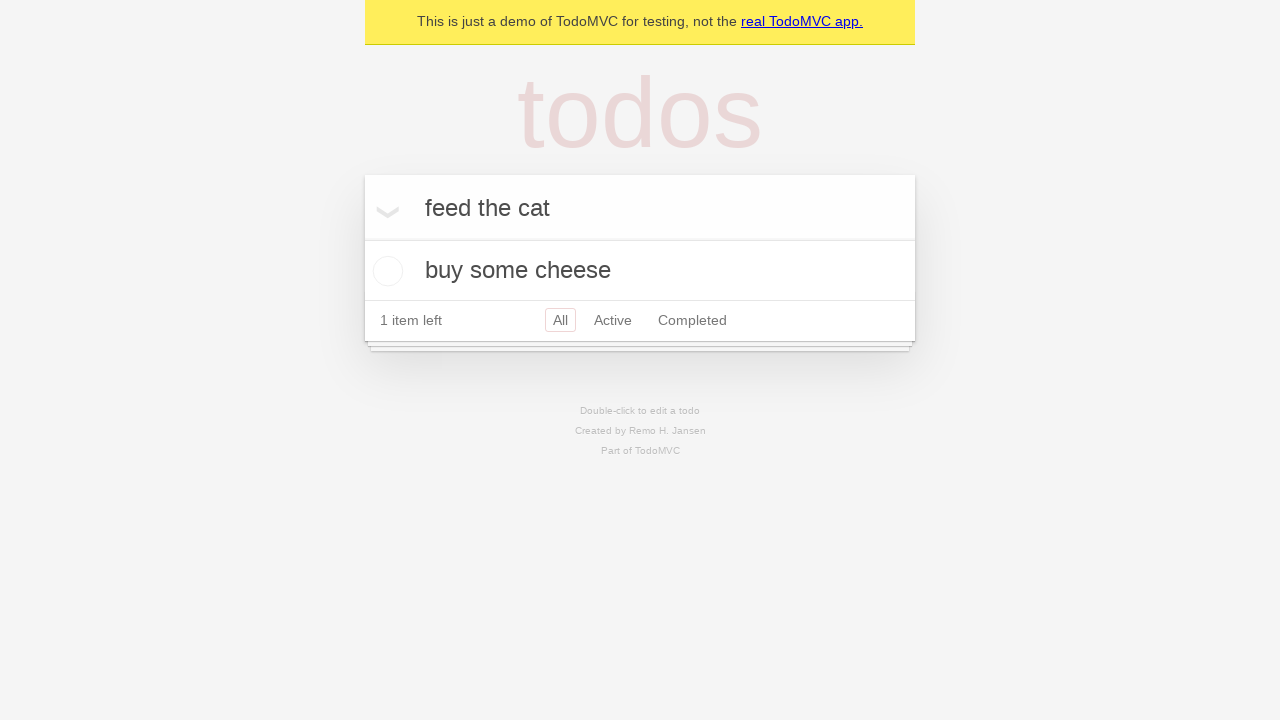

Pressed Enter to create todo item 'feed the cat' on internal:attr=[placeholder="What needs to be done?"i]
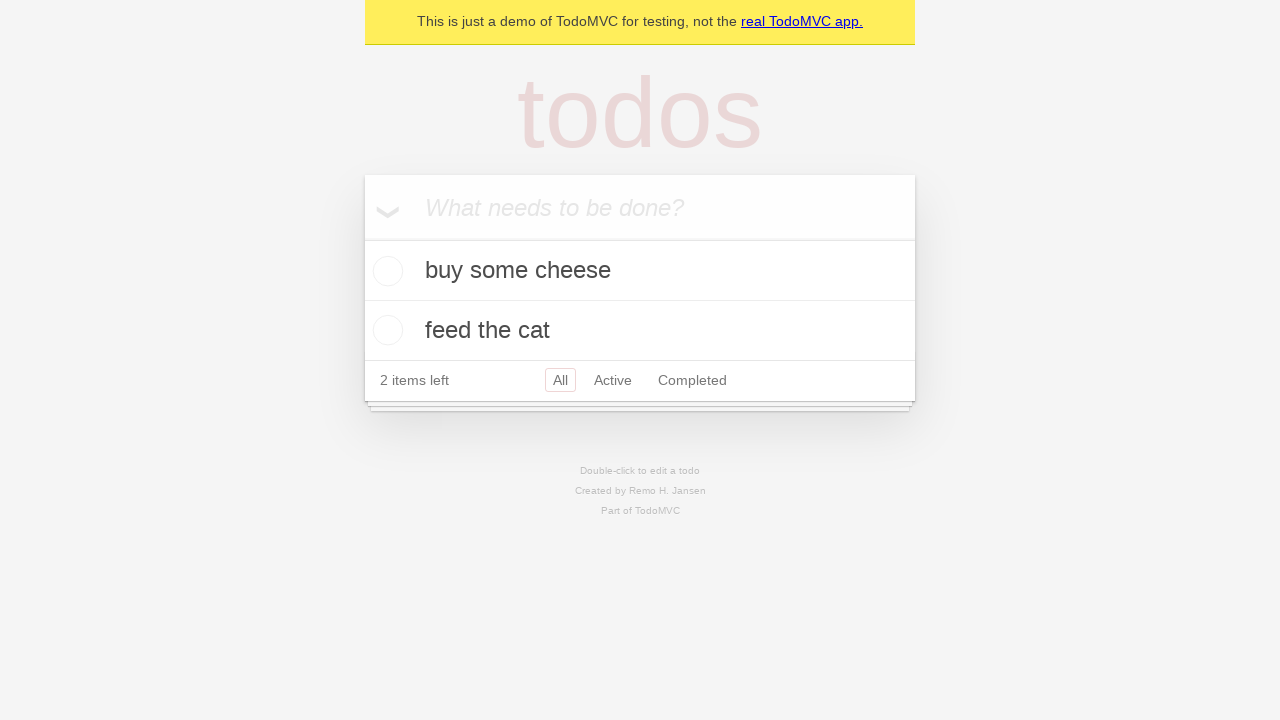

Waited for second todo item to be created
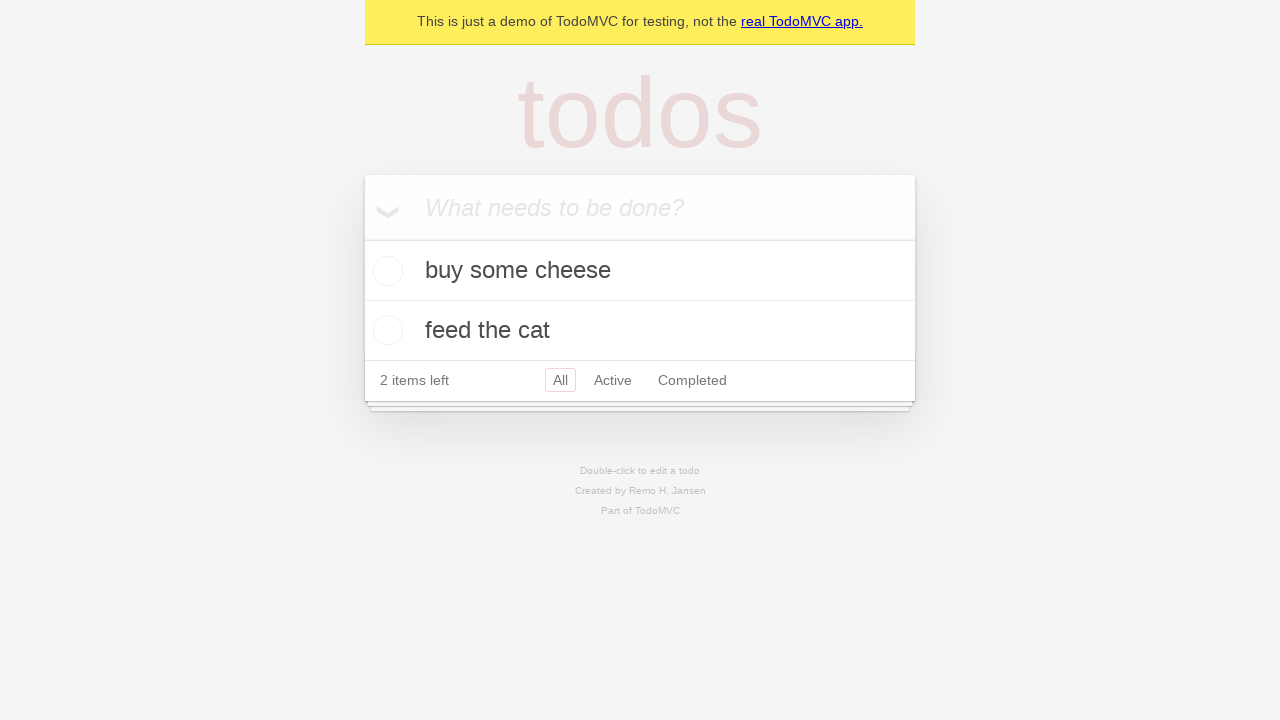

Located the first todo item
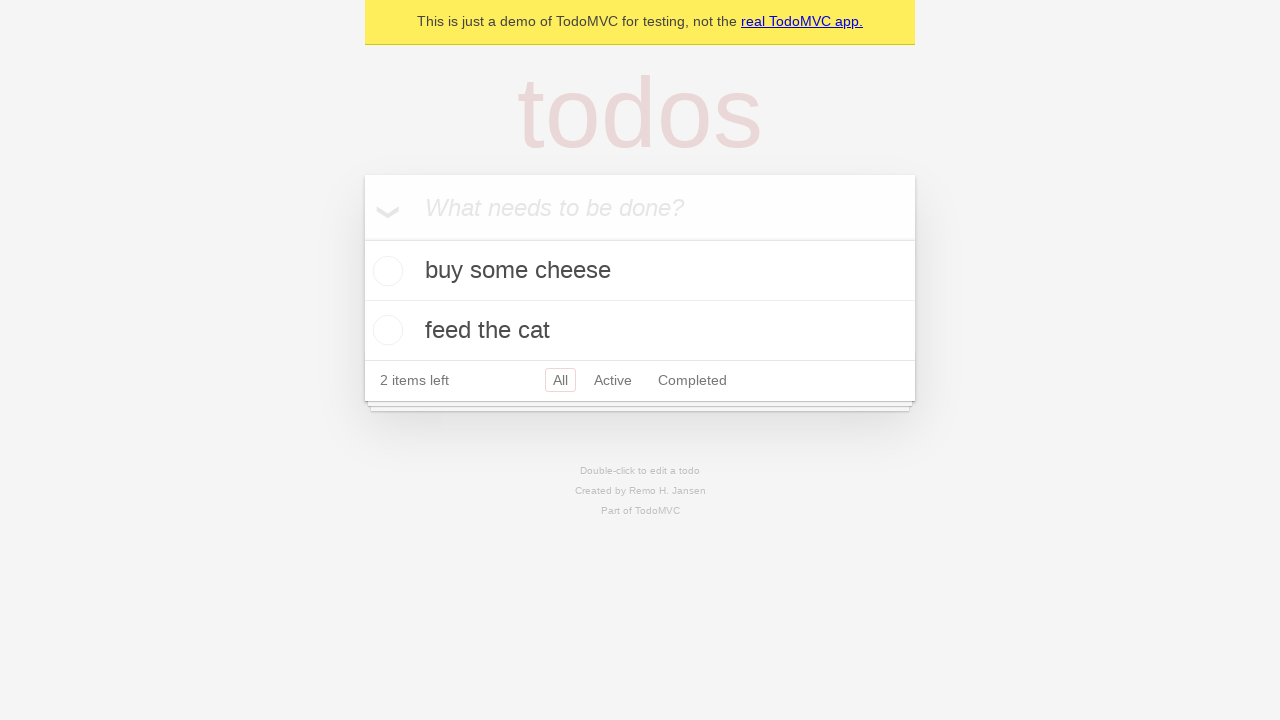

Located the checkbox for the first todo item
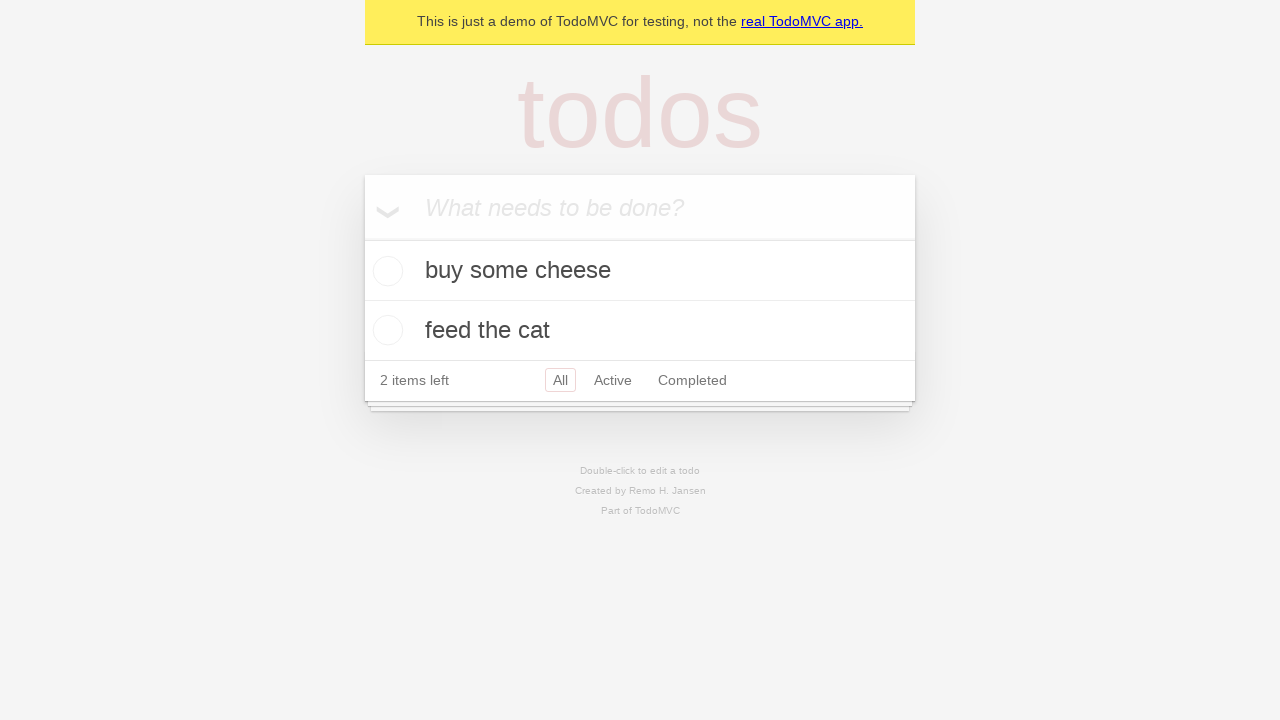

Checked the first todo item as complete at (385, 271) on internal:testid=[data-testid="todo-item"s] >> nth=0 >> internal:role=checkbox
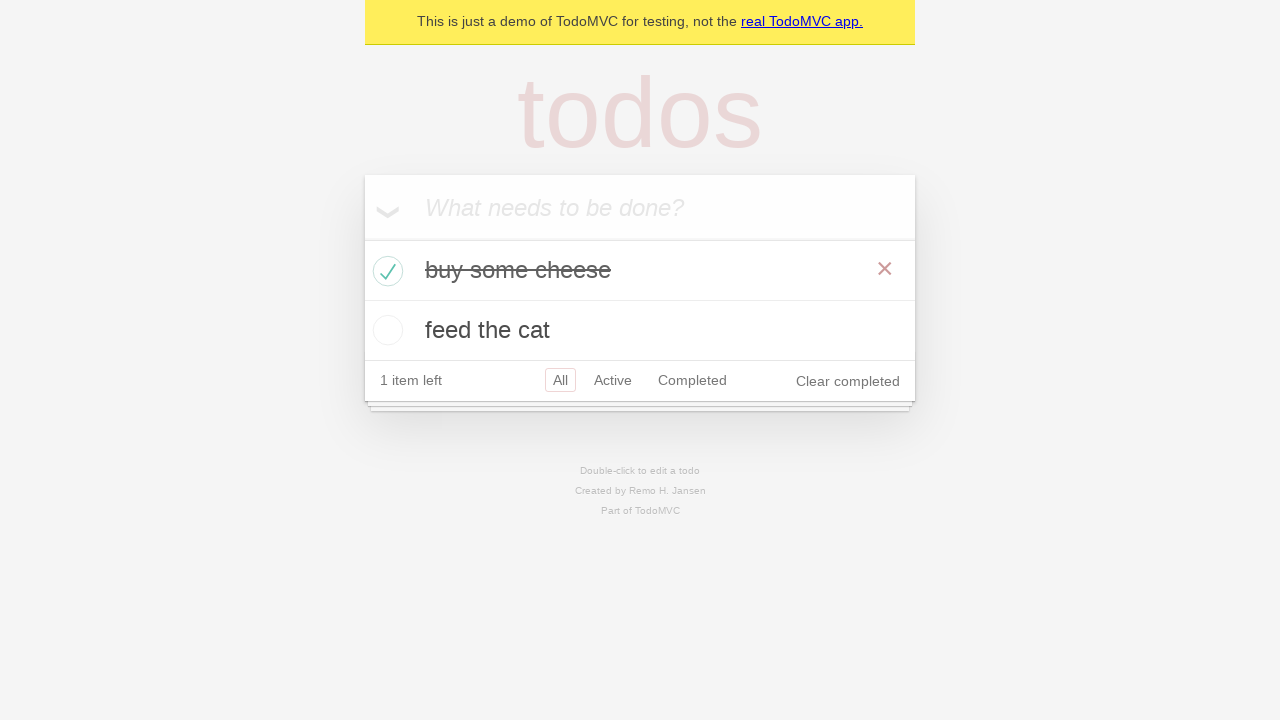

Unchecked the first todo item to mark it as incomplete at (385, 271) on internal:testid=[data-testid="todo-item"s] >> nth=0 >> internal:role=checkbox
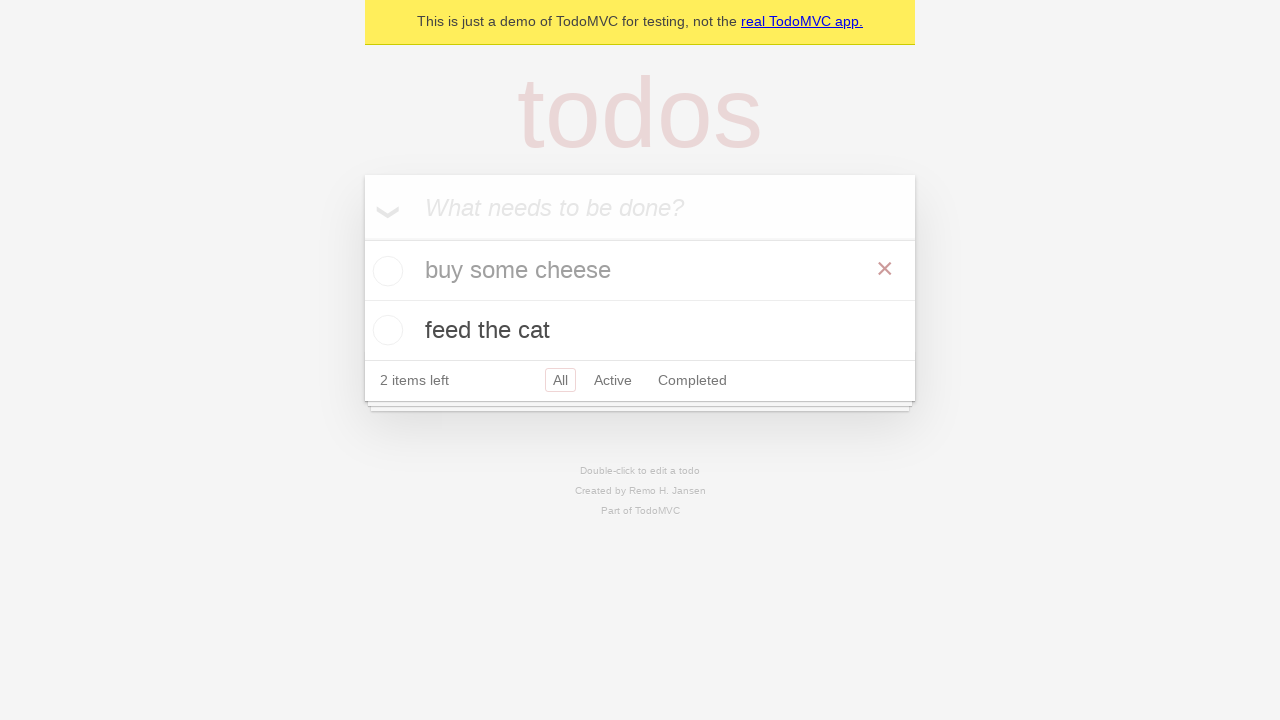

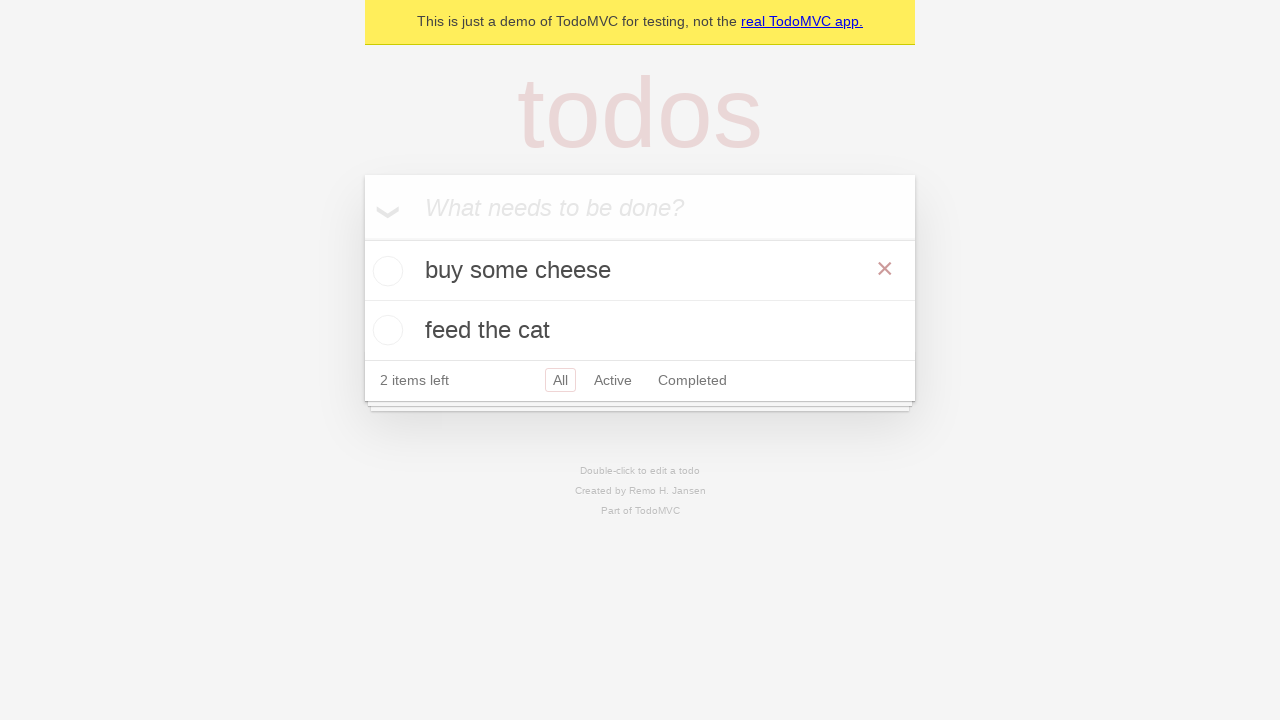